Tests the search functionality on Jumia Kenya by entering a product search query and submitting the search form, then waiting for search results to load.

Starting URL: https://www.jumia.co.ke/

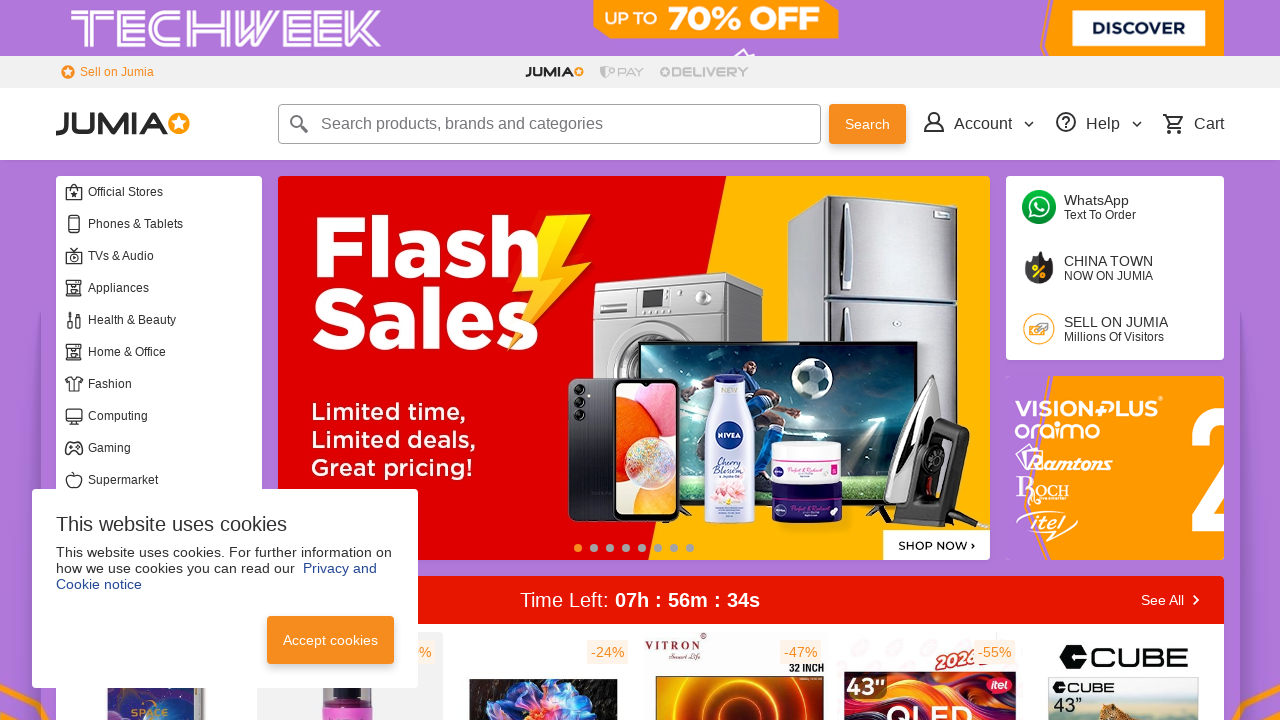

Search input field loaded on Jumia Kenya homepage
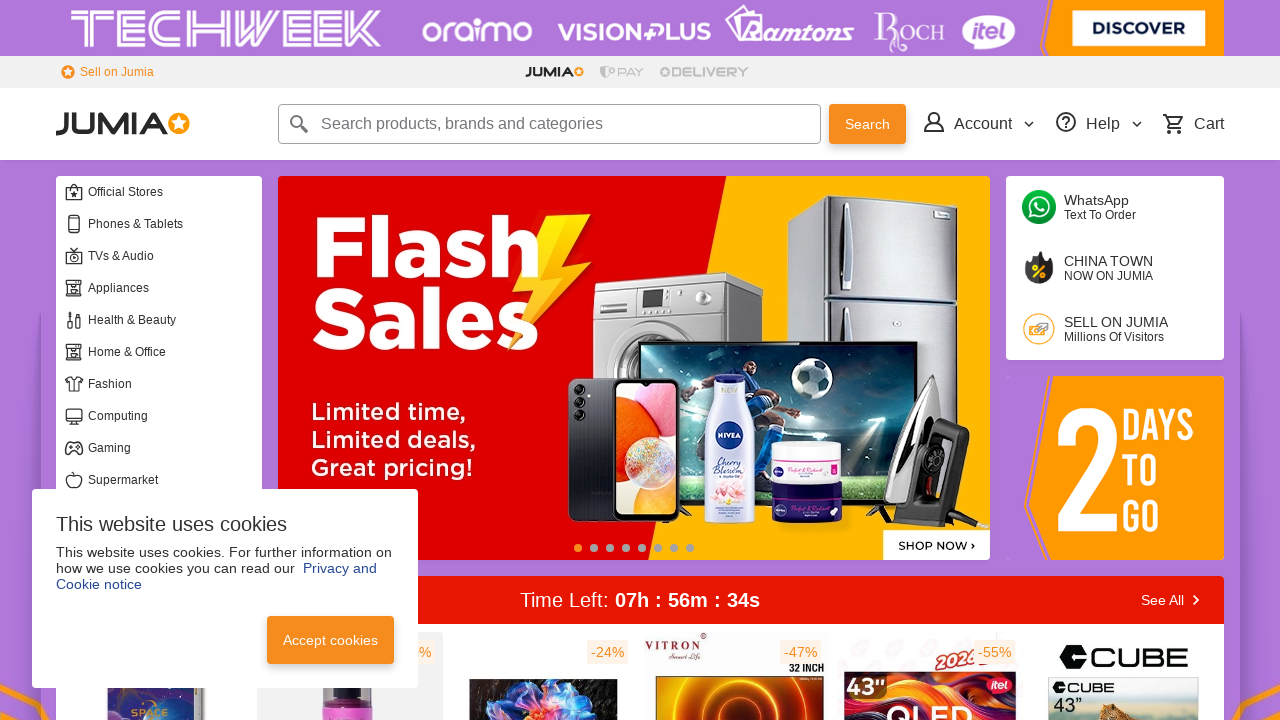

Filled search field with 'lenovo laptops' query on input[name='q']
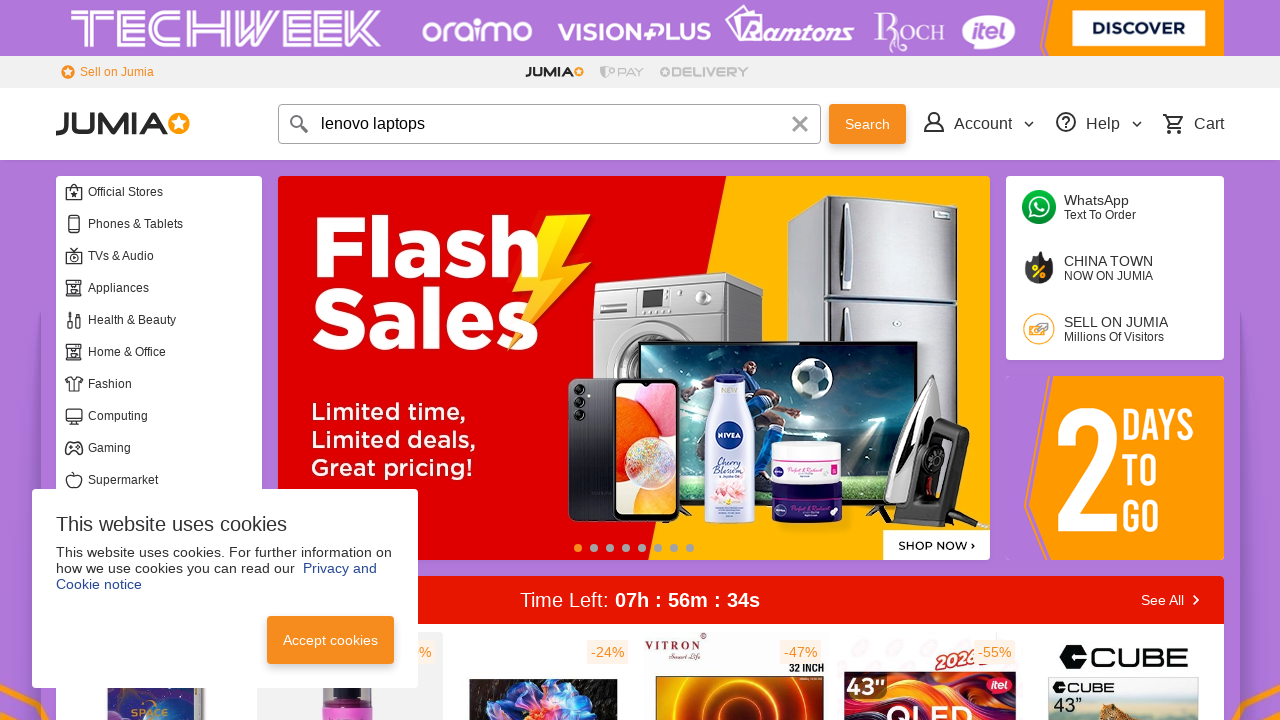

Pressed Enter to submit search form on input[name='q']
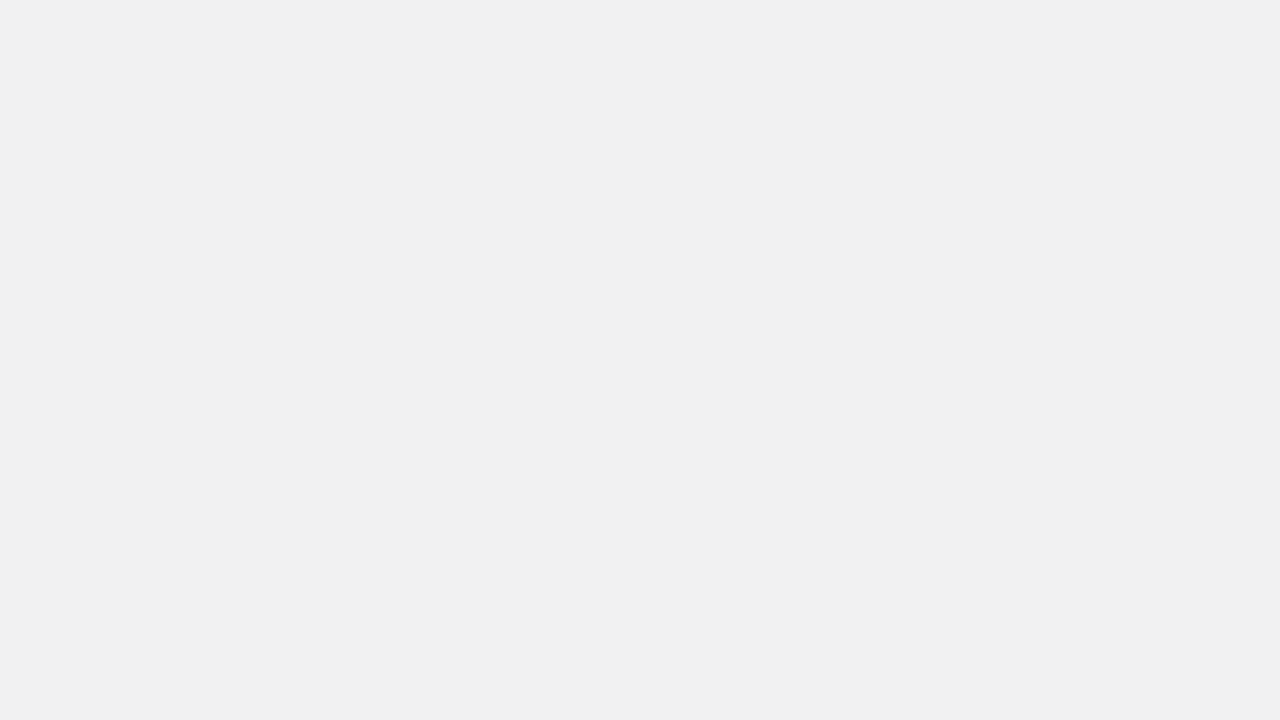

Search results page loaded successfully
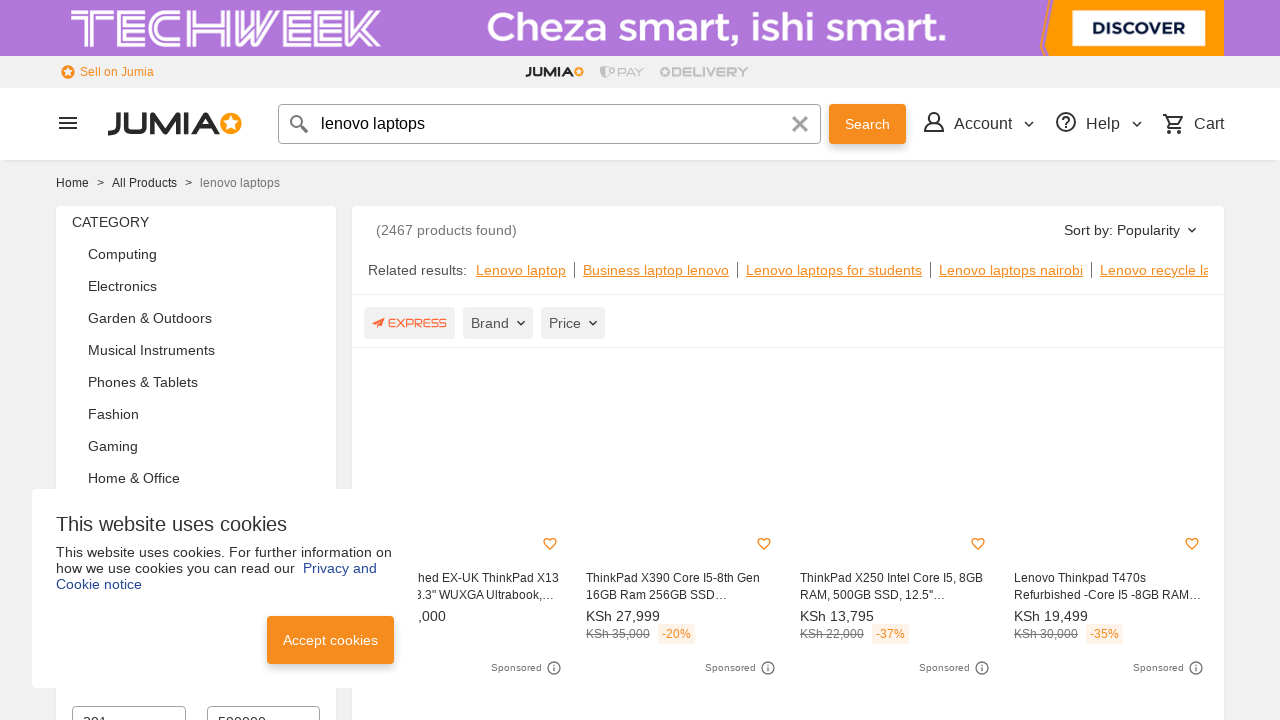

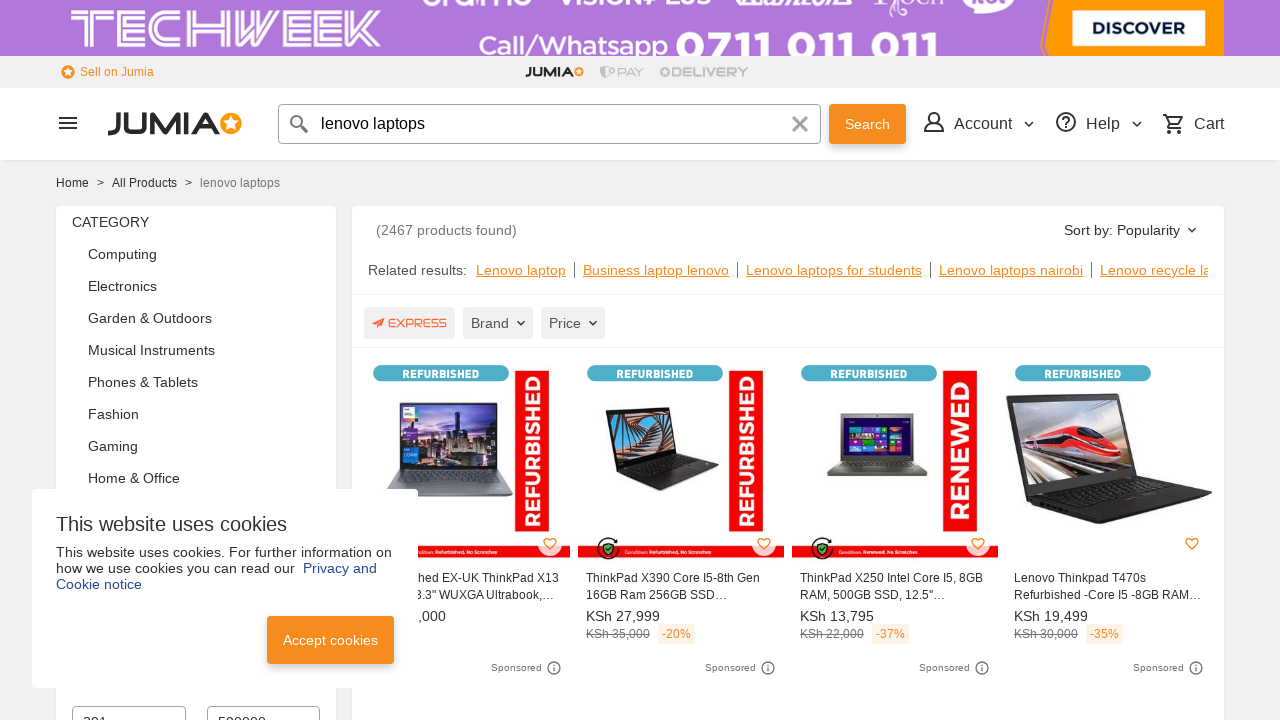